Performs a drag and drop action to a specific offset position

Starting URL: https://crossbrowsertesting.github.io/drag-and-drop

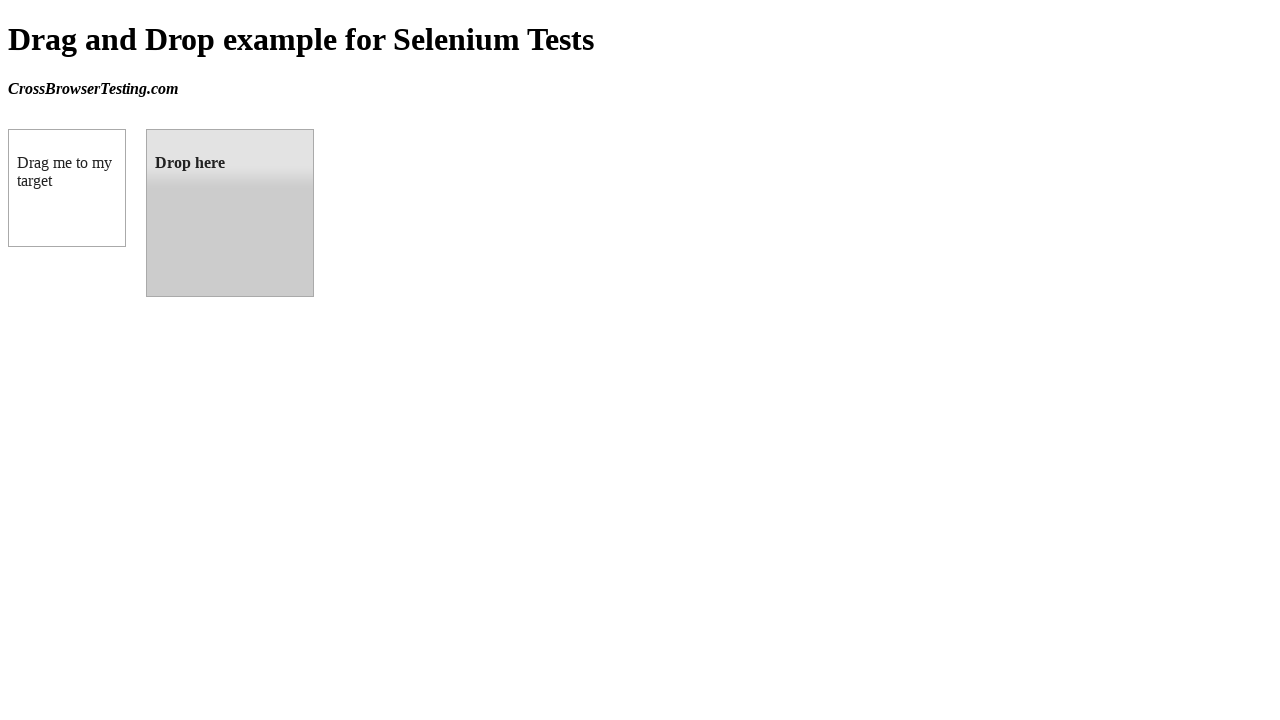

Waited for draggable element to load
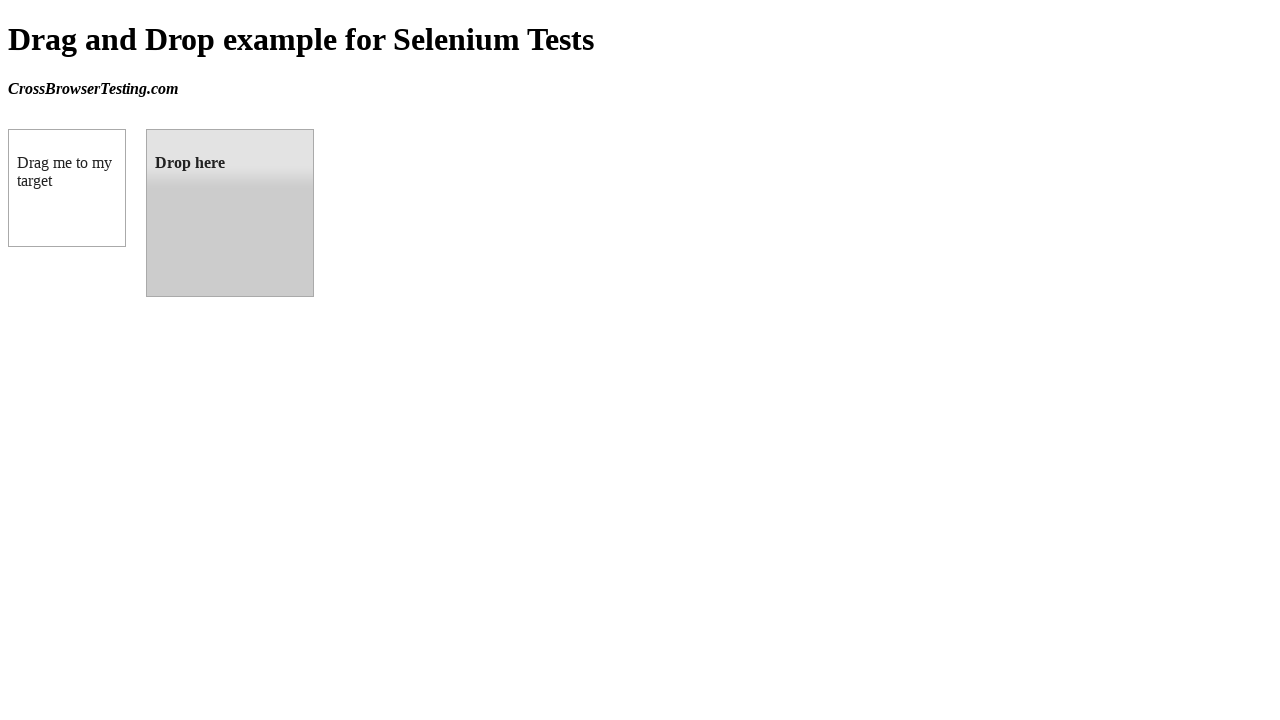

Waited for droppable element to load
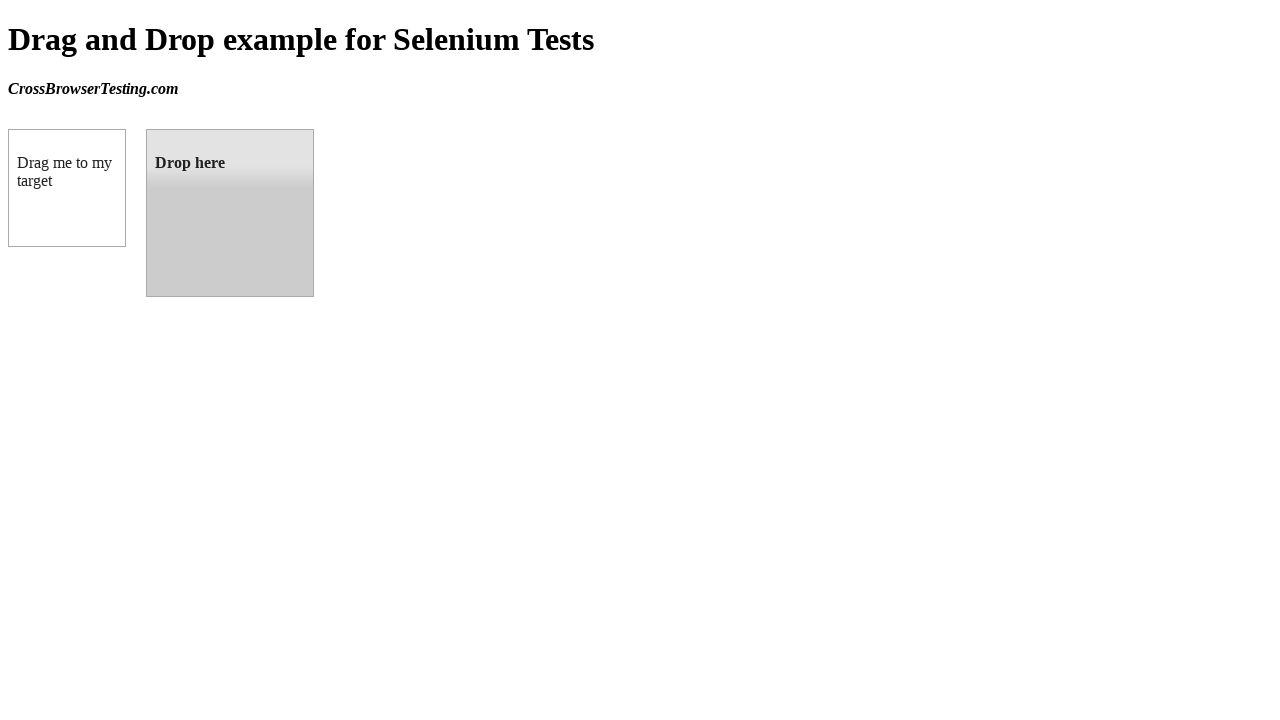

Retrieved bounding box of droppable target element
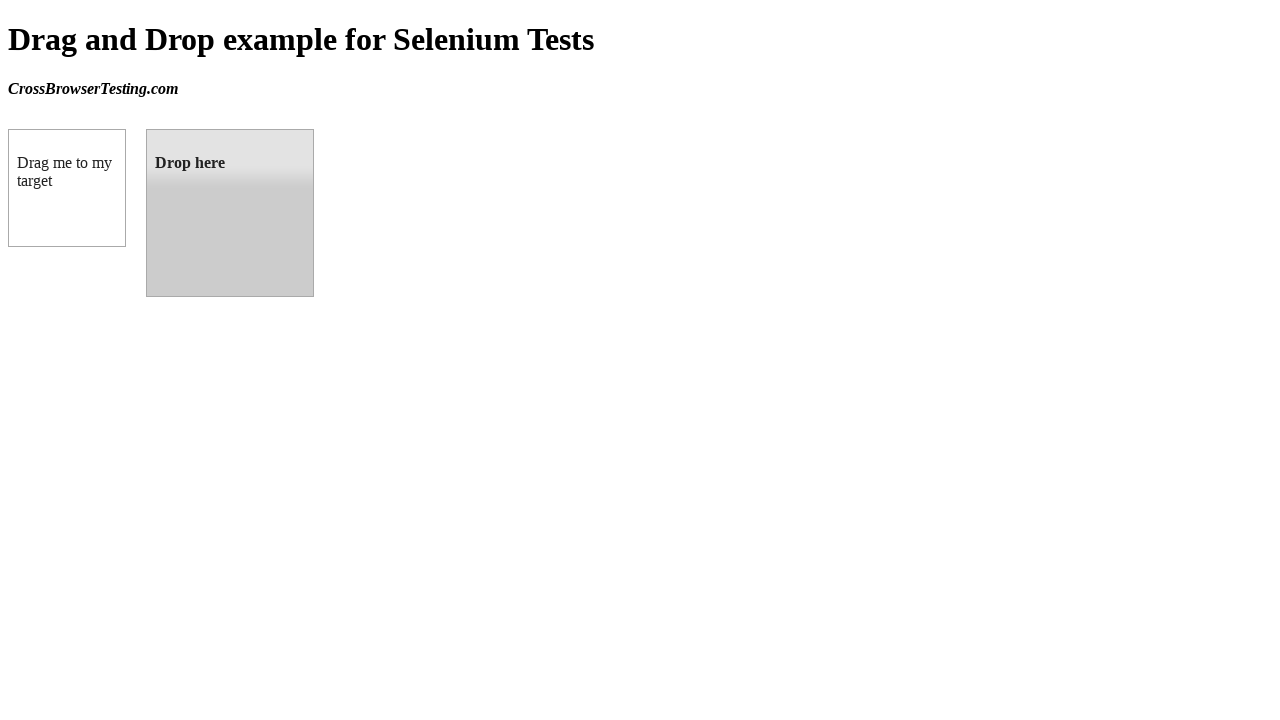

Located draggable source element
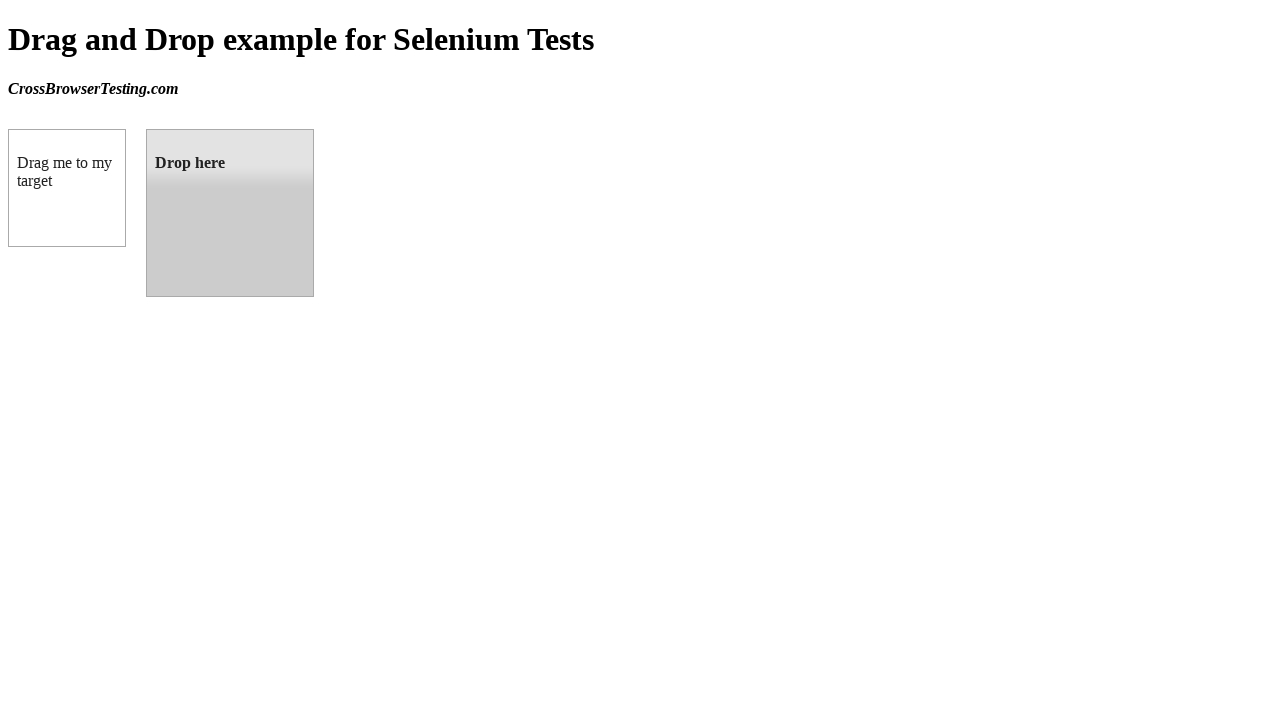

Performed drag and drop action from draggable element to droppable target at (230, 213)
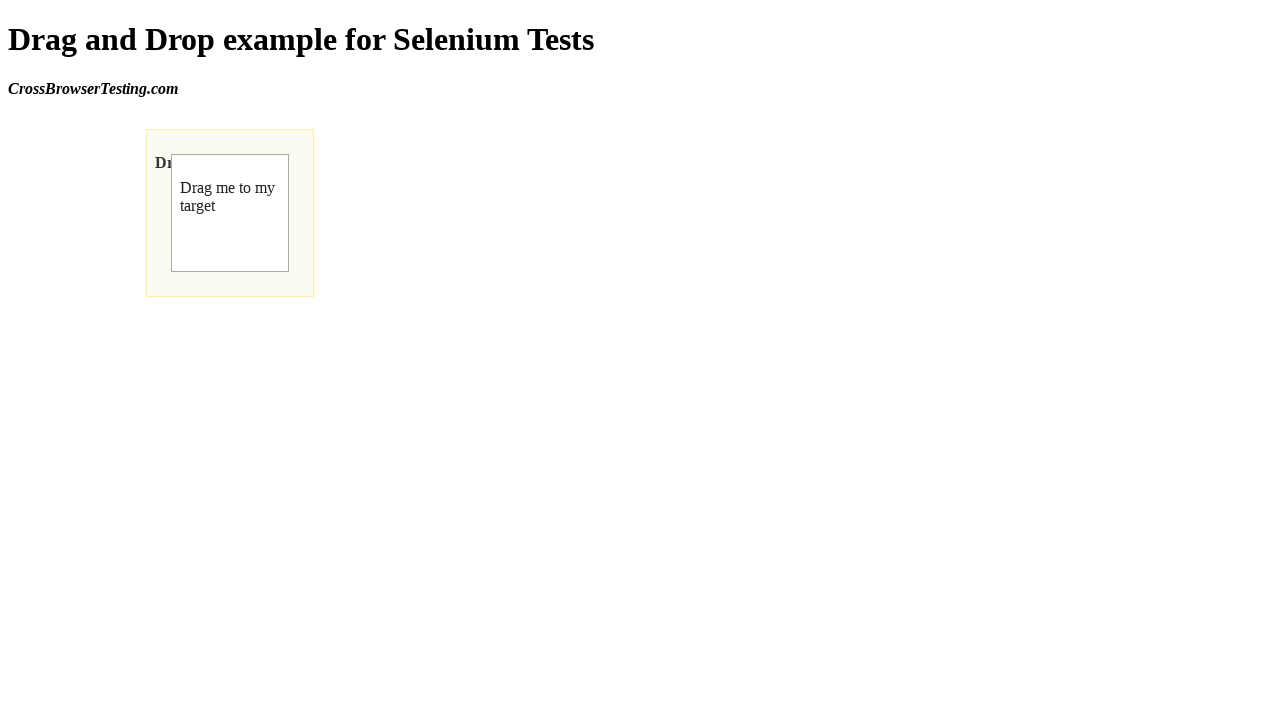

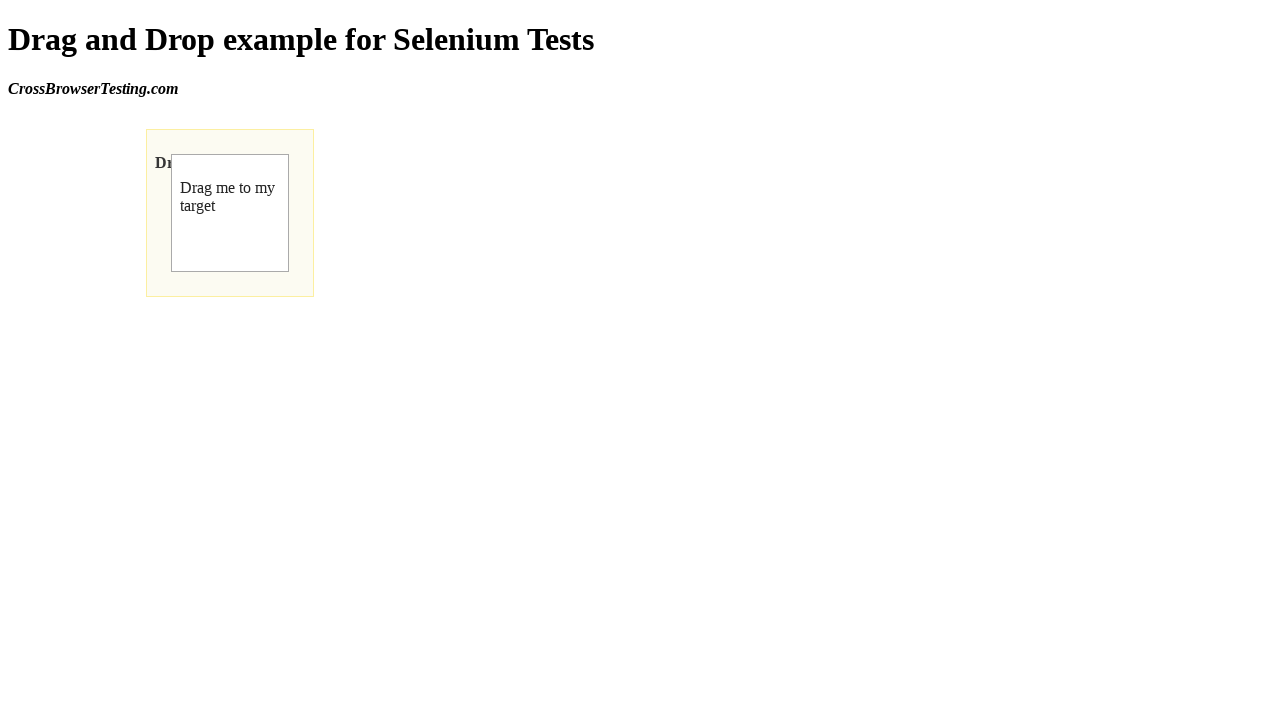